Tests a prompt dialog by clicking a button, entering text into the prompt, and accepting it

Starting URL: https://demoqa.com/alerts

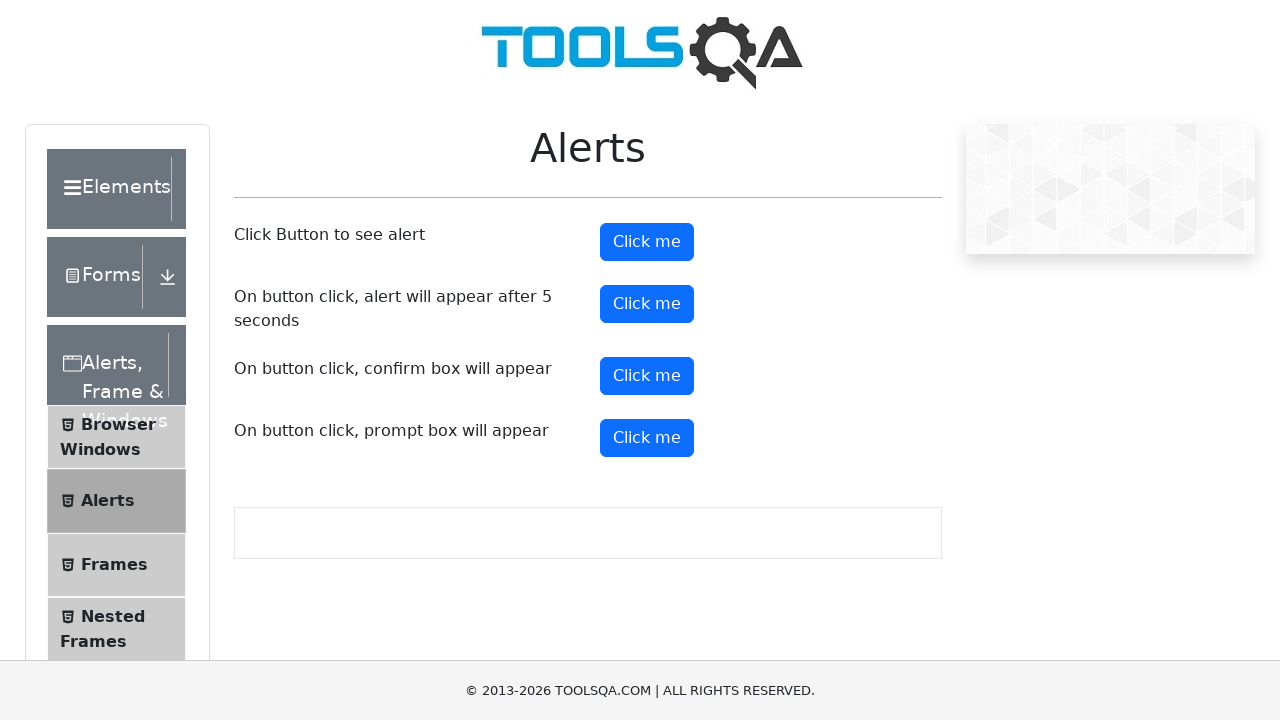

Set up dialog handler to accept prompt with text 'komal'
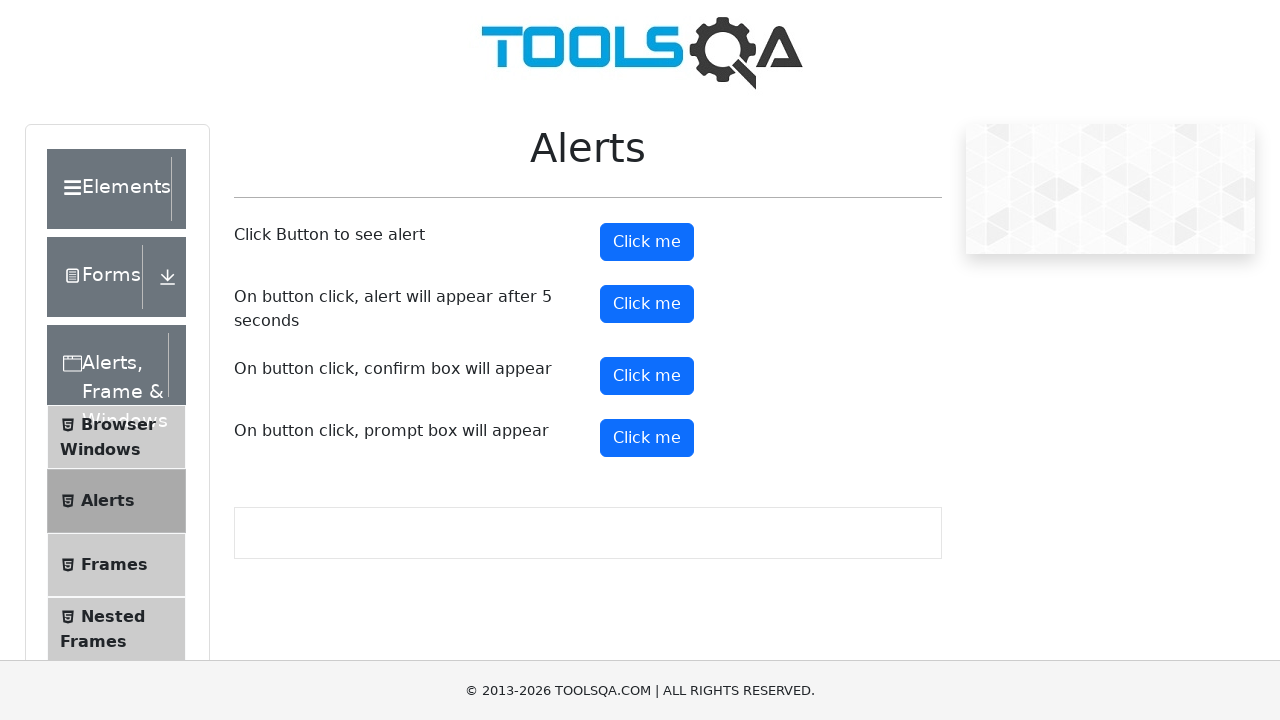

Clicked prompt button to trigger dialog at (647, 438) on #promtButton
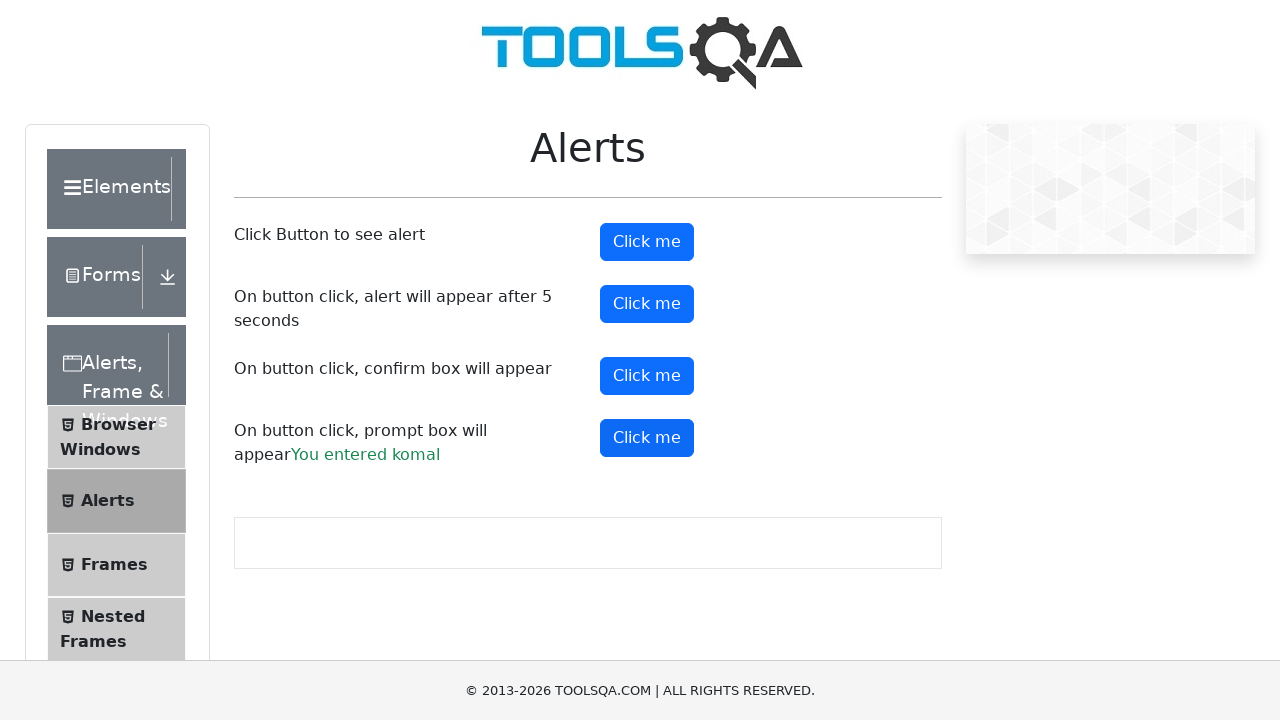

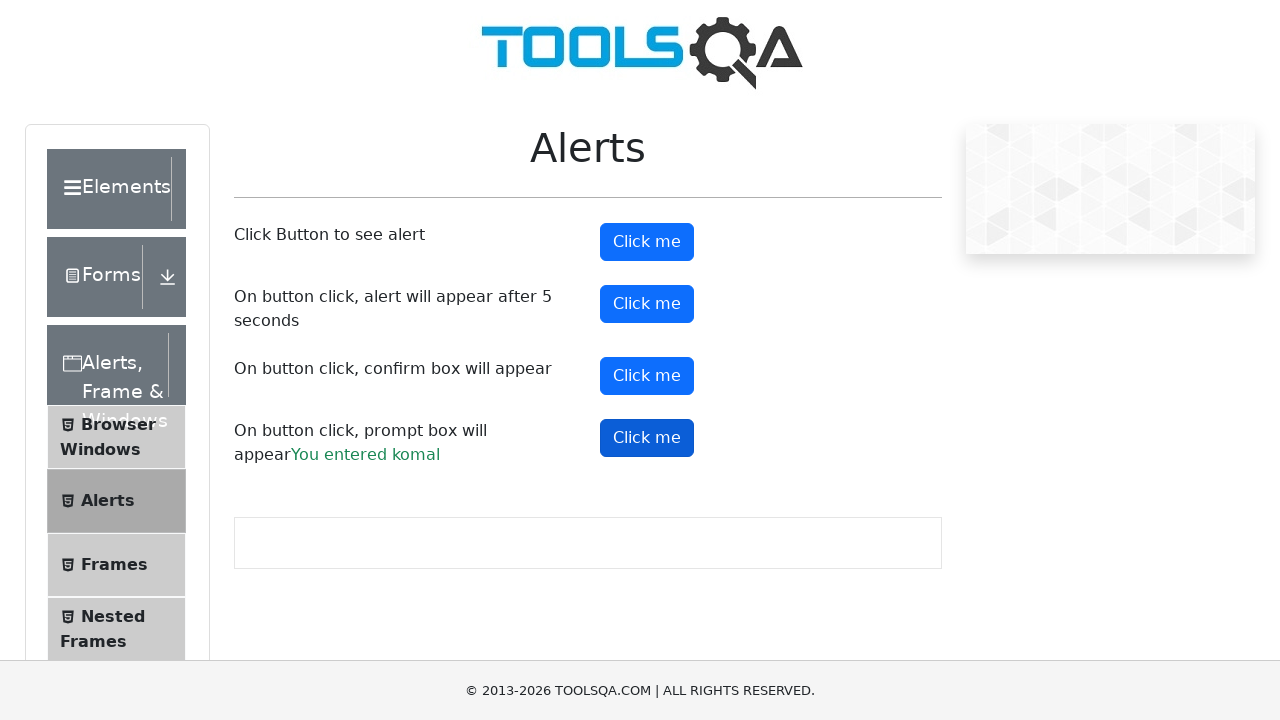